Navigates to Swiggy restaurants page and waits for page load to demonstrate implicit wait functionality

Starting URL: https://www.swiggy.com/restaurants

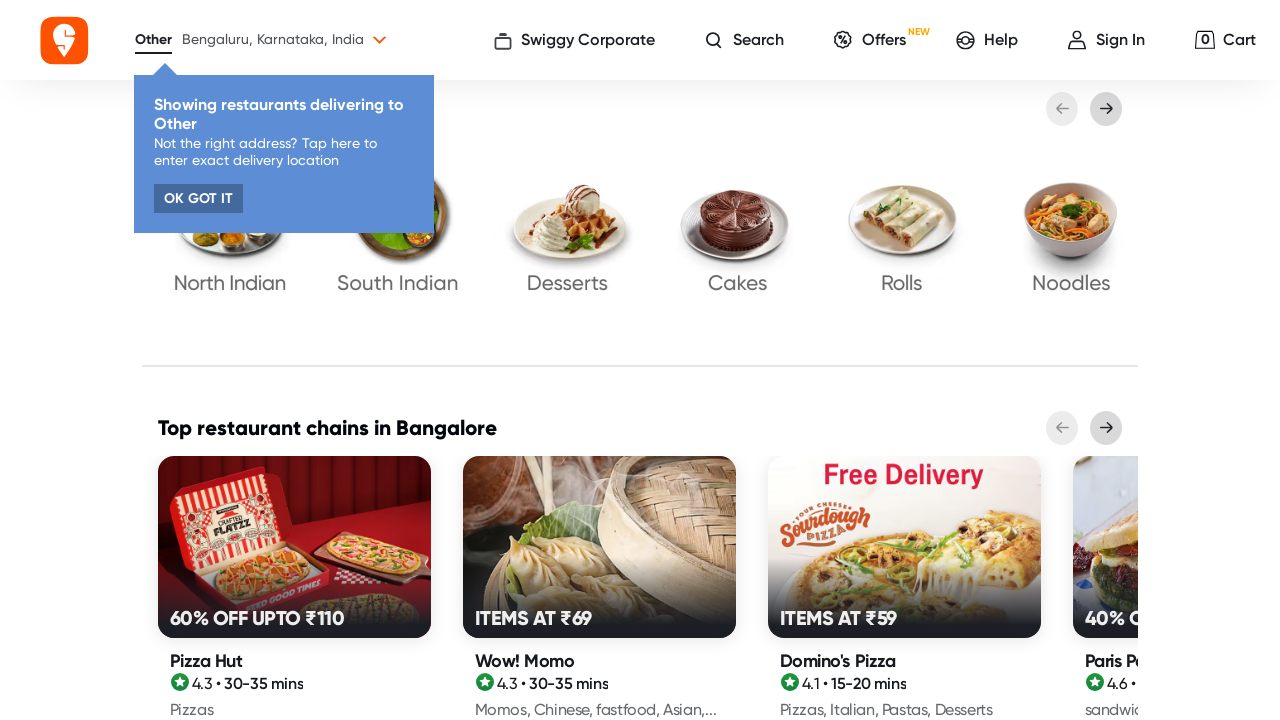

Navigated to Swiggy restaurants page
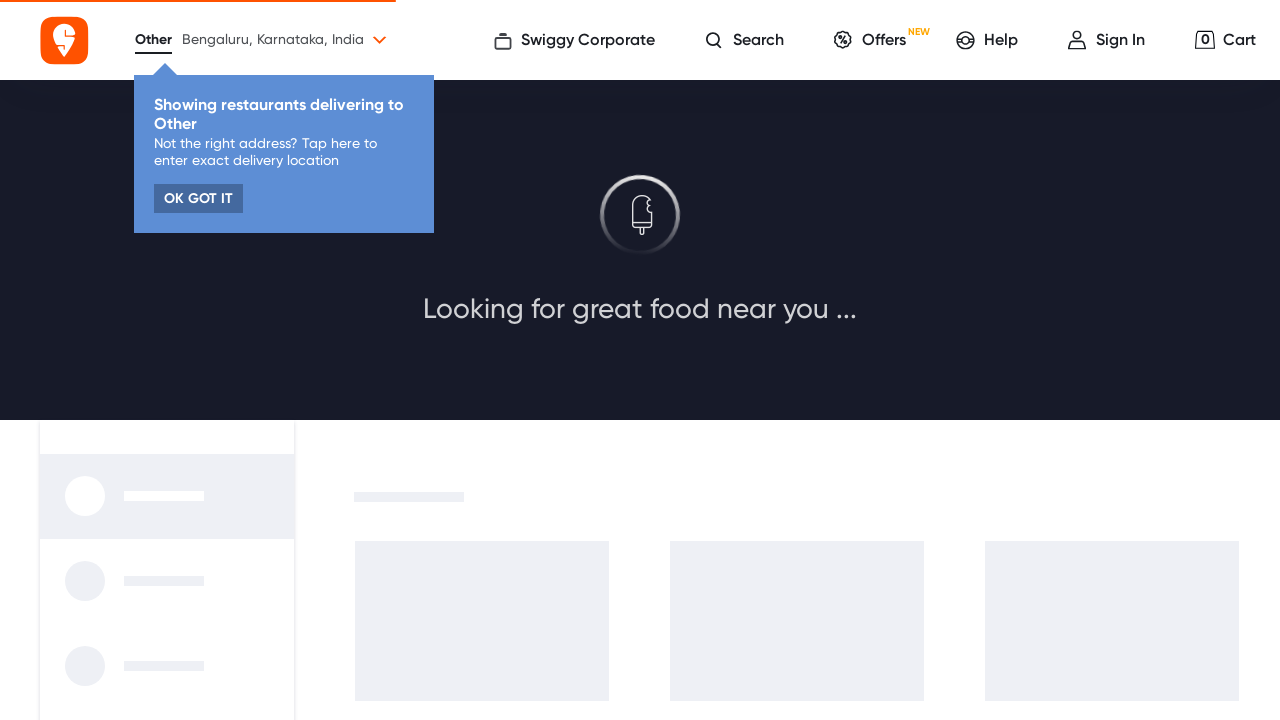

Page load completed - network idle state reached (implicit wait)
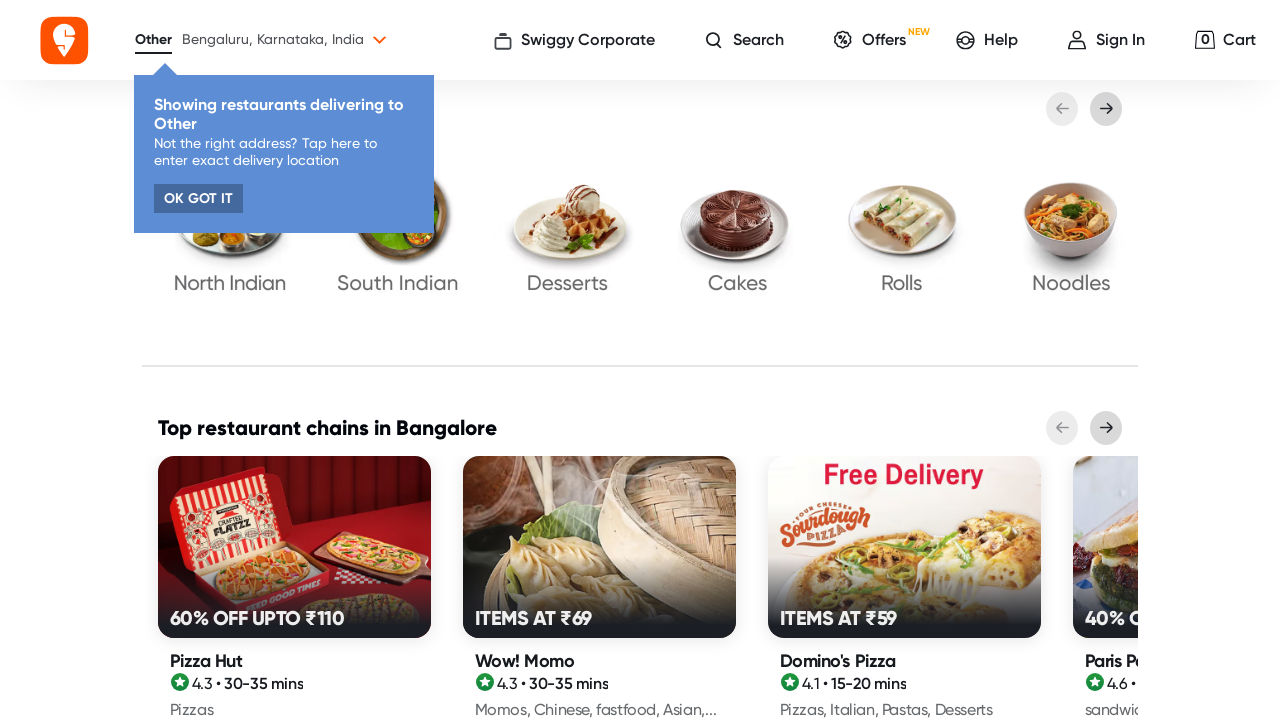

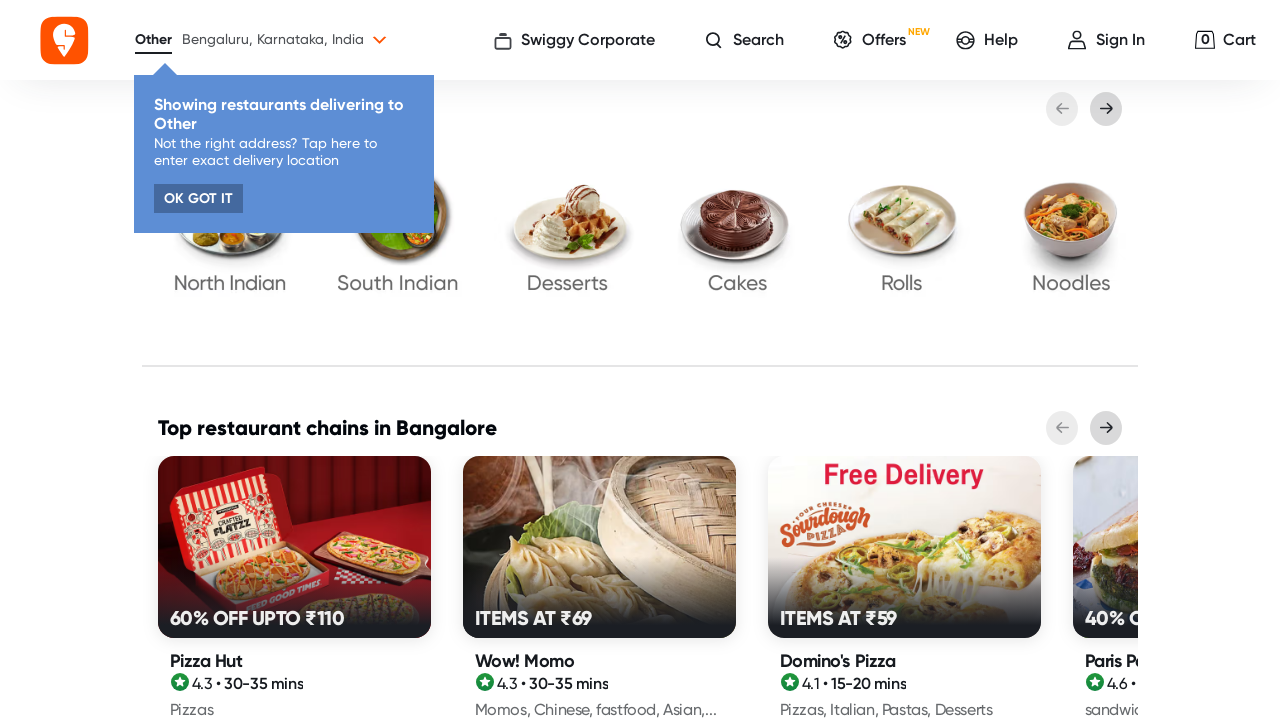